Tests an explicit wait scenario where it waits for a price element to display "100", then clicks a button, retrieves a value, calculates a mathematical result, inputs the answer, and submits.

Starting URL: http://suninjuly.github.io/explicit_wait2.html

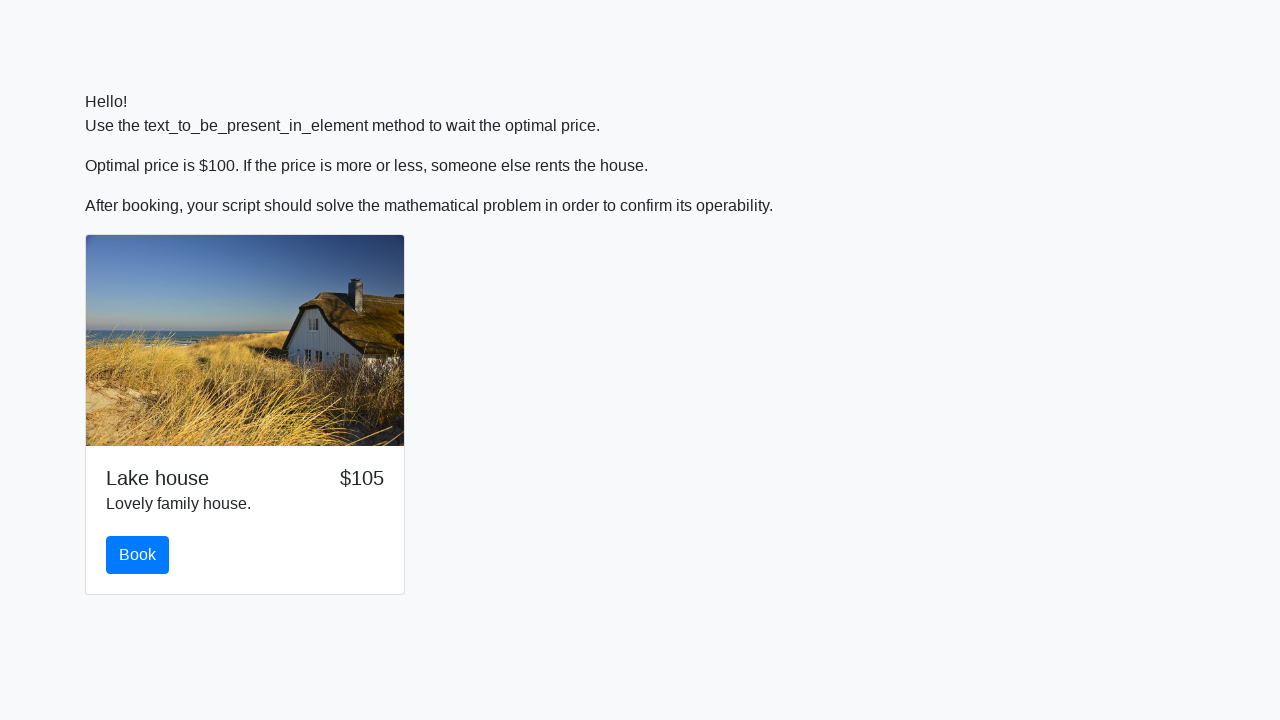

Waited for price element to display '100'
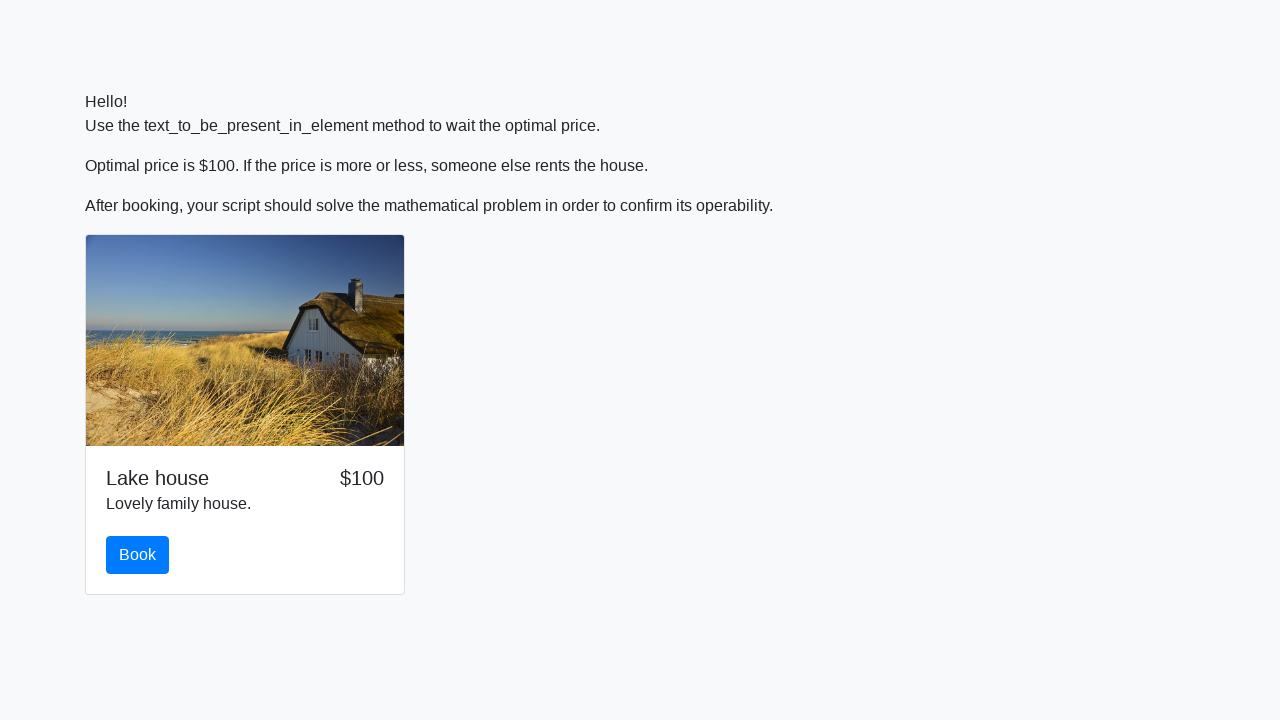

Clicked the button to reveal input value at (138, 555) on button.btn
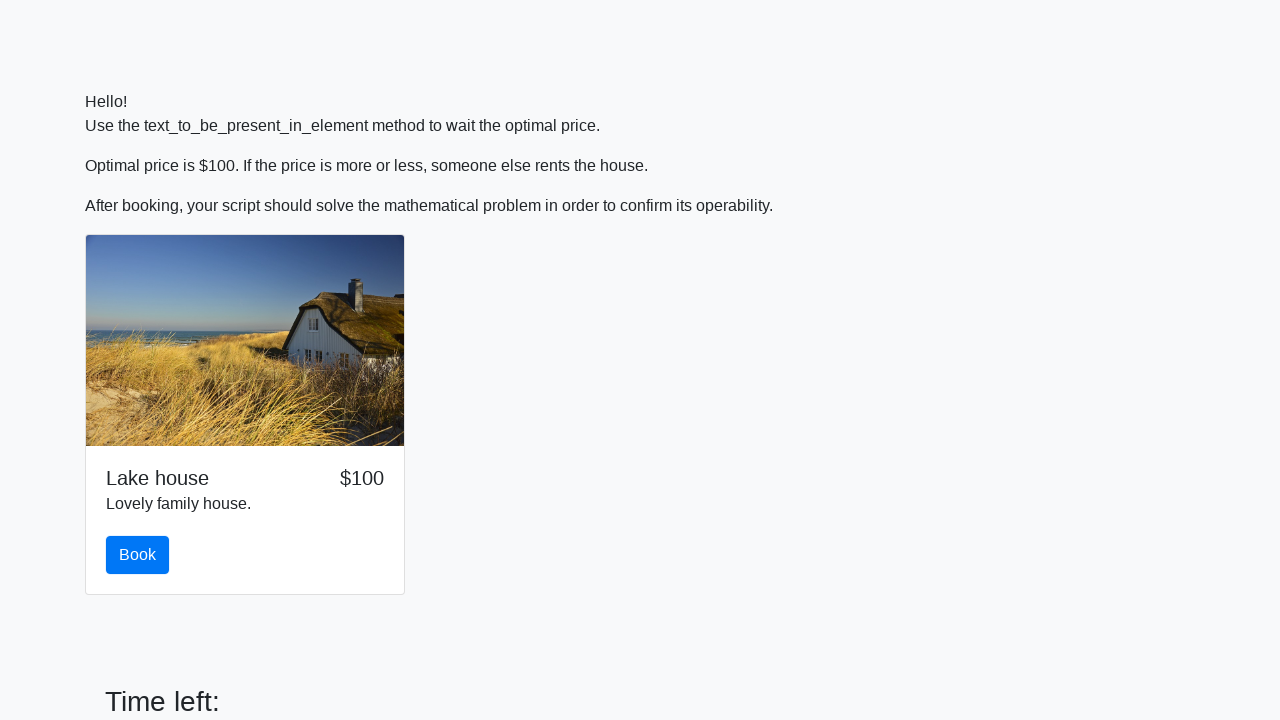

Retrieved value from input_value element: 661
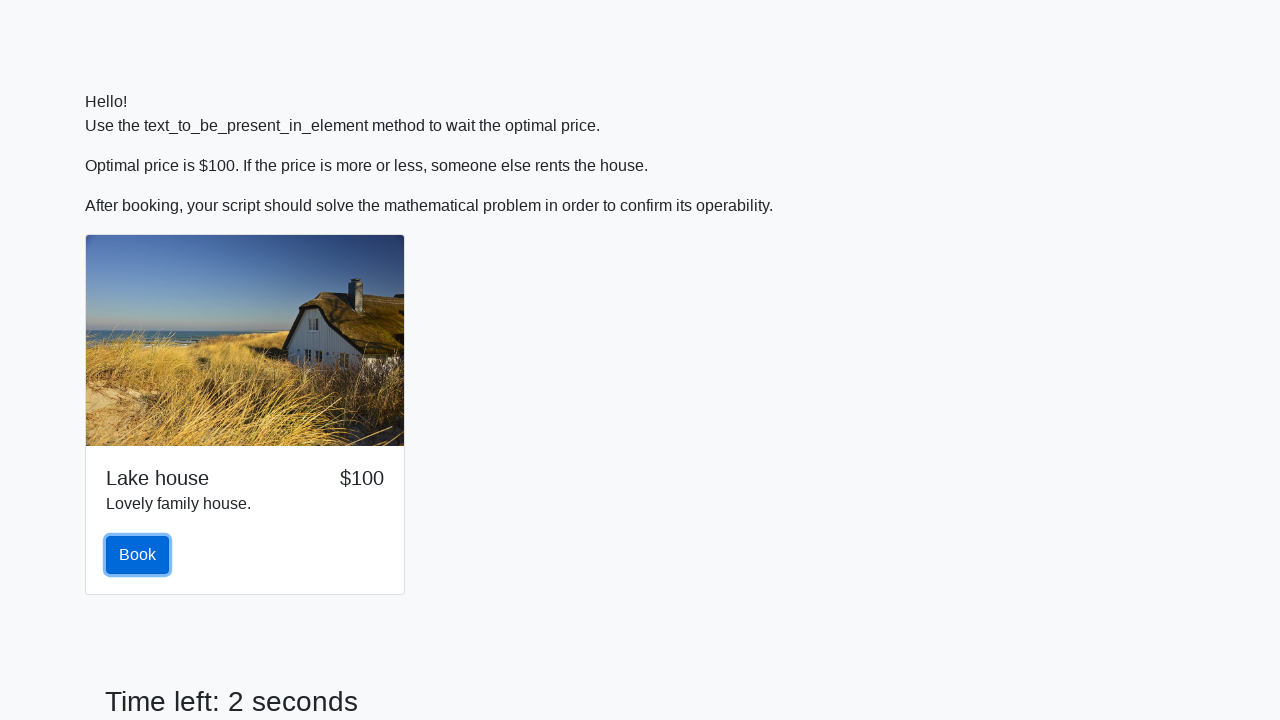

Calculated result using formula: 2.4375747338875007
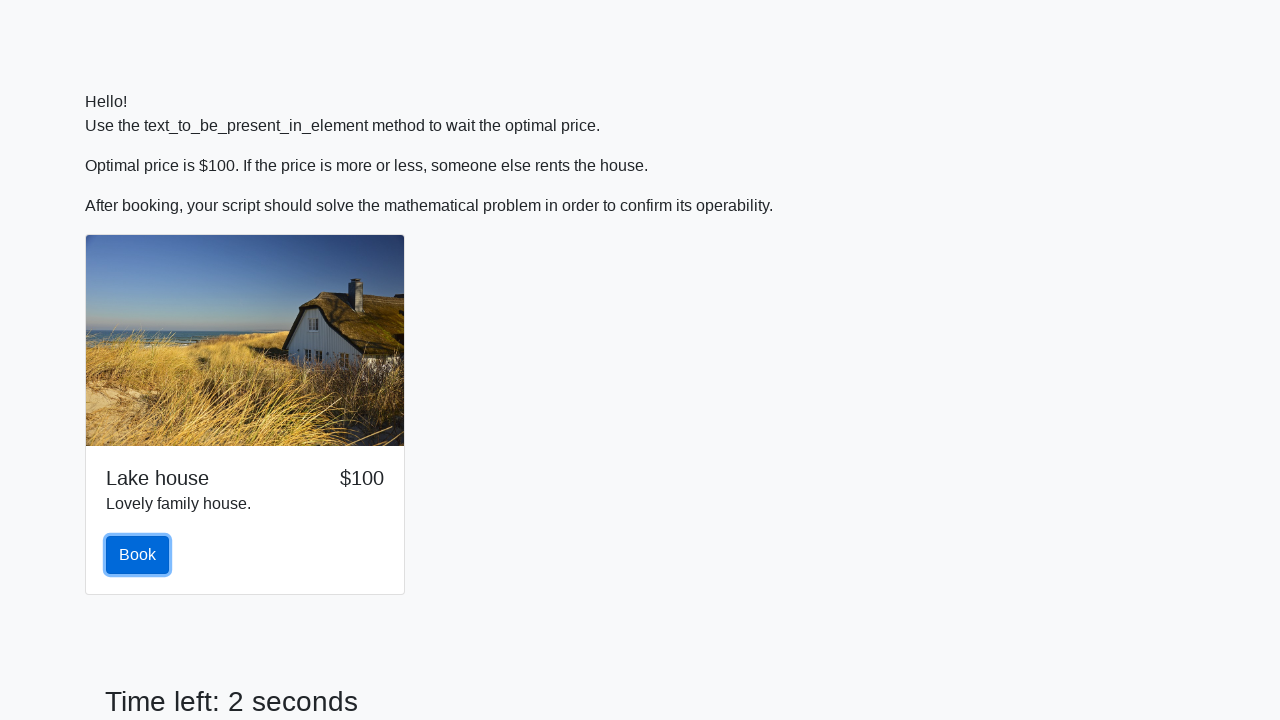

Filled answer field with calculated value: 2.4375747338875007 on #answer
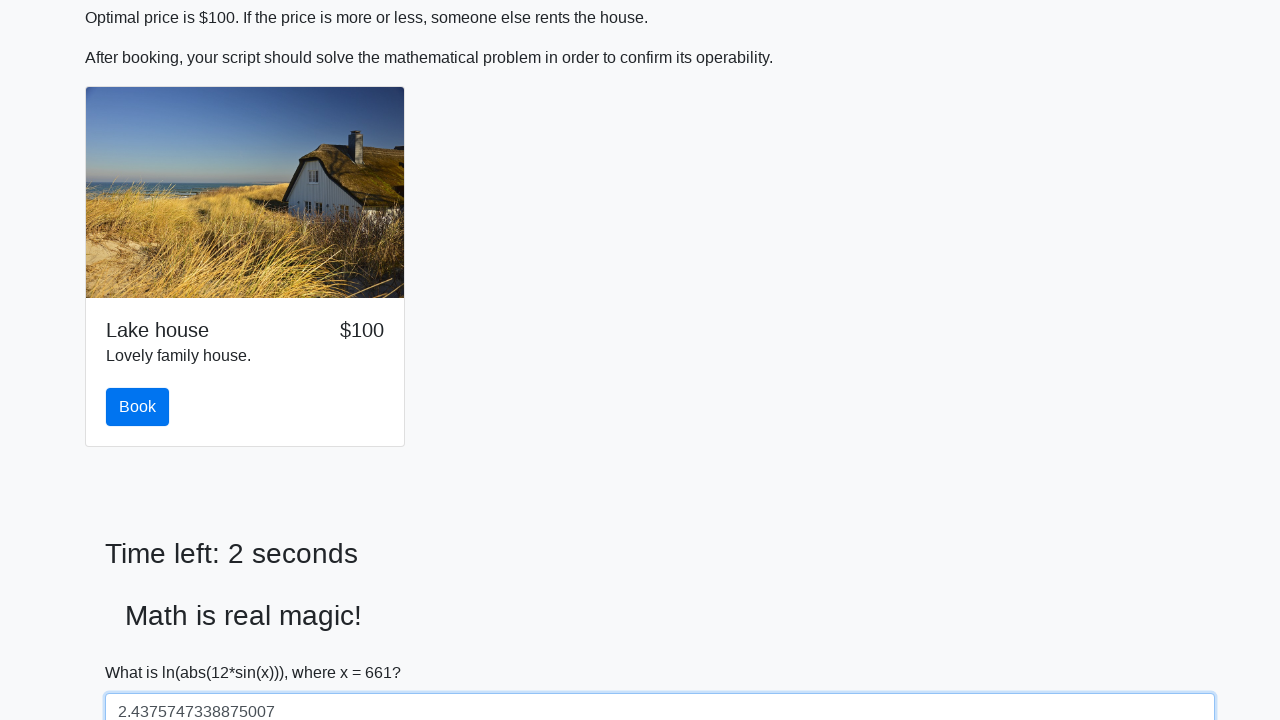

Clicked solve button to submit answer at (143, 651) on #solve
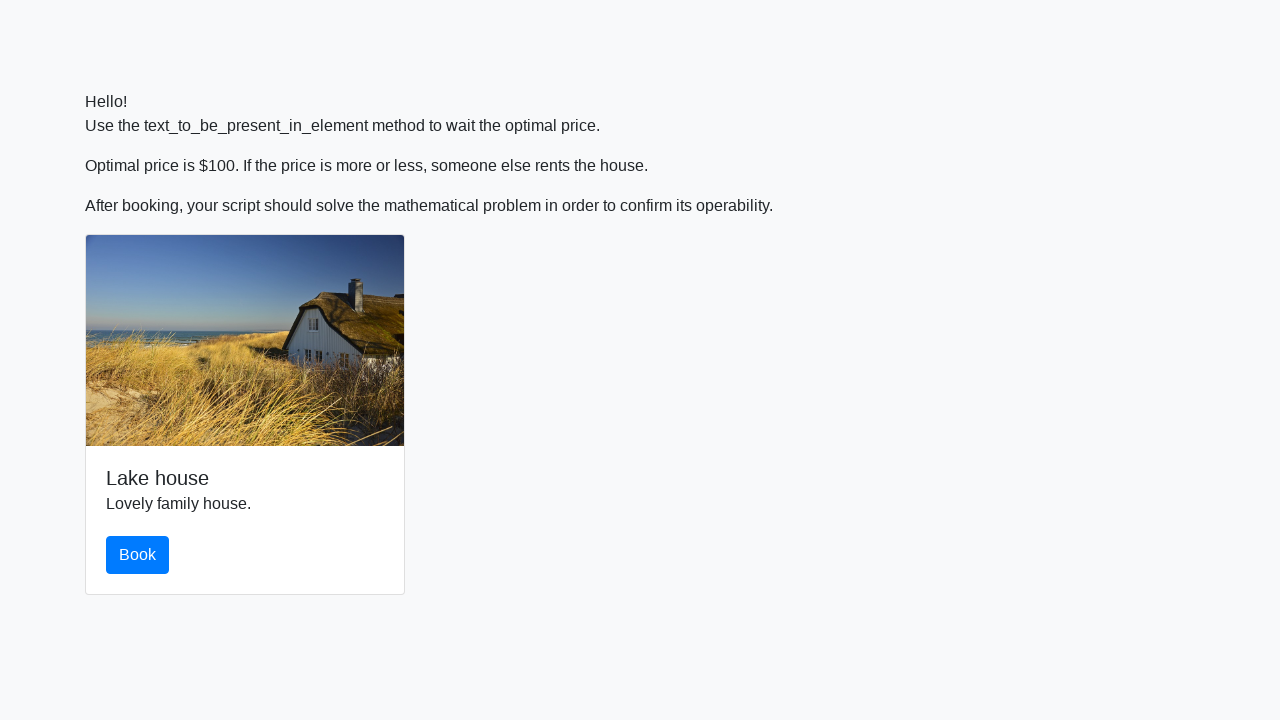

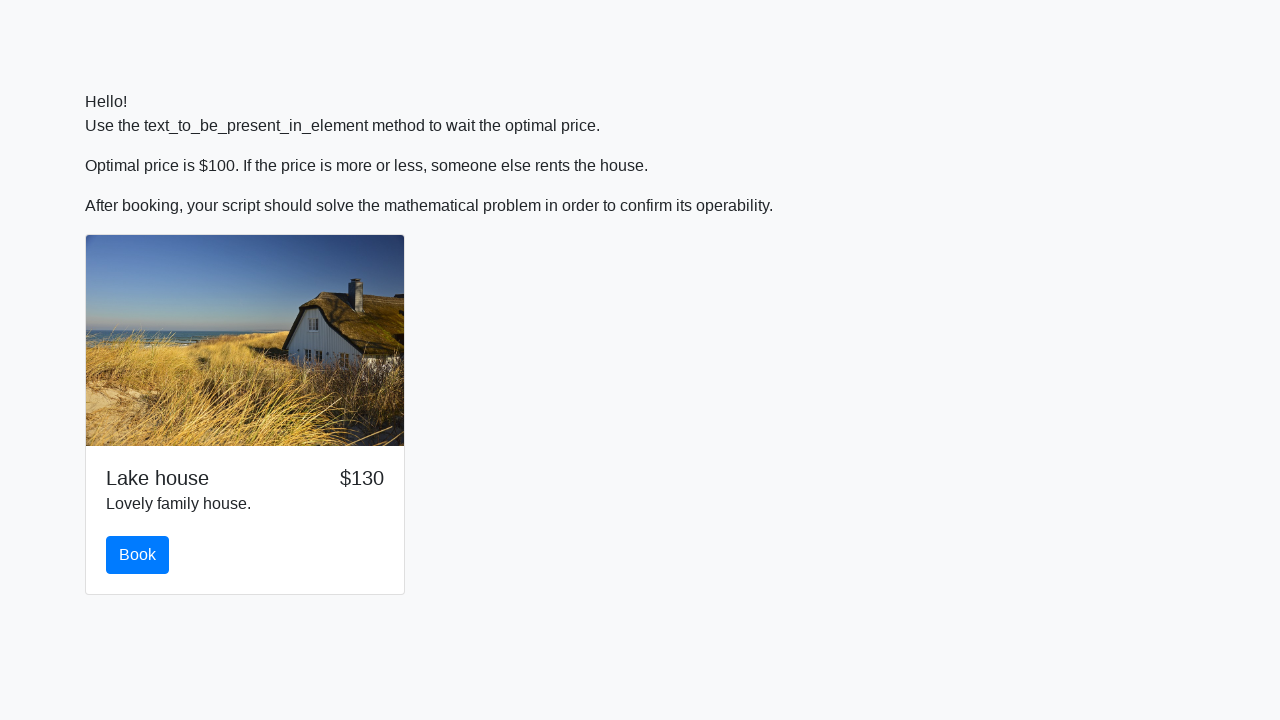